Tests mouse hovering functionality by hovering over an age input field inside an iframe to trigger a tooltip display.

Starting URL: https://jqueryui.com/tooltip/

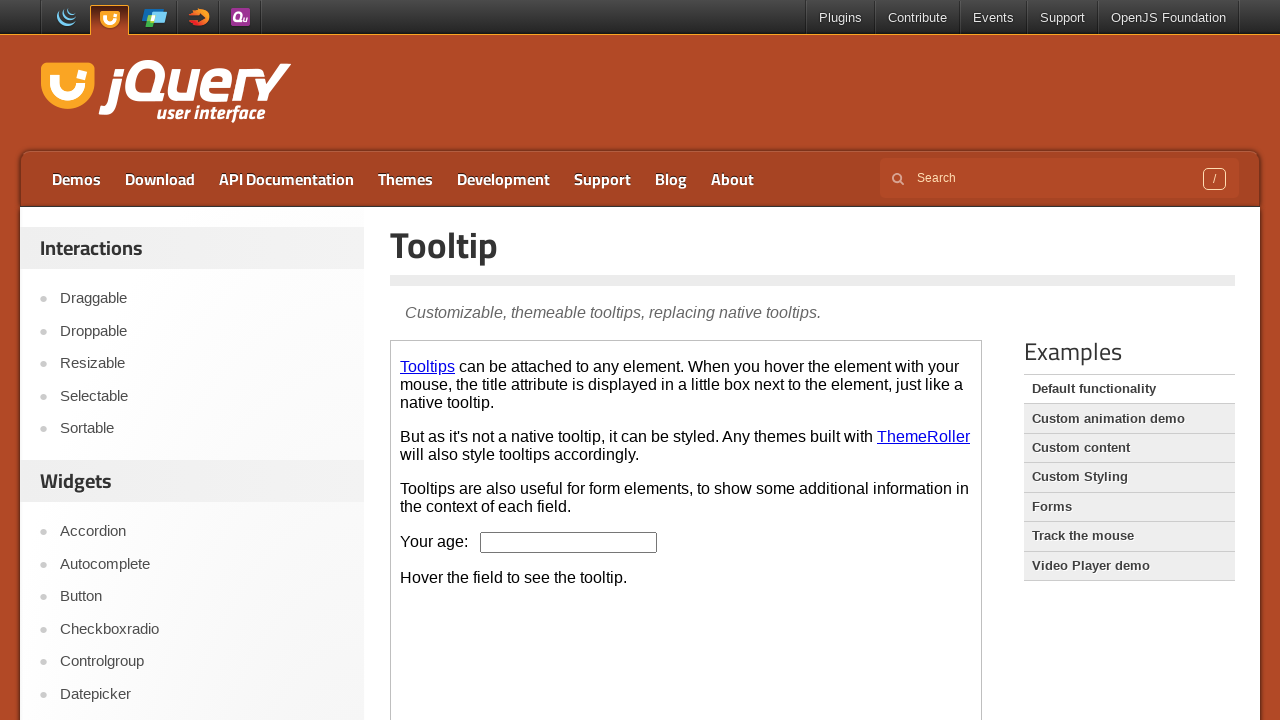

Located the demo iframe
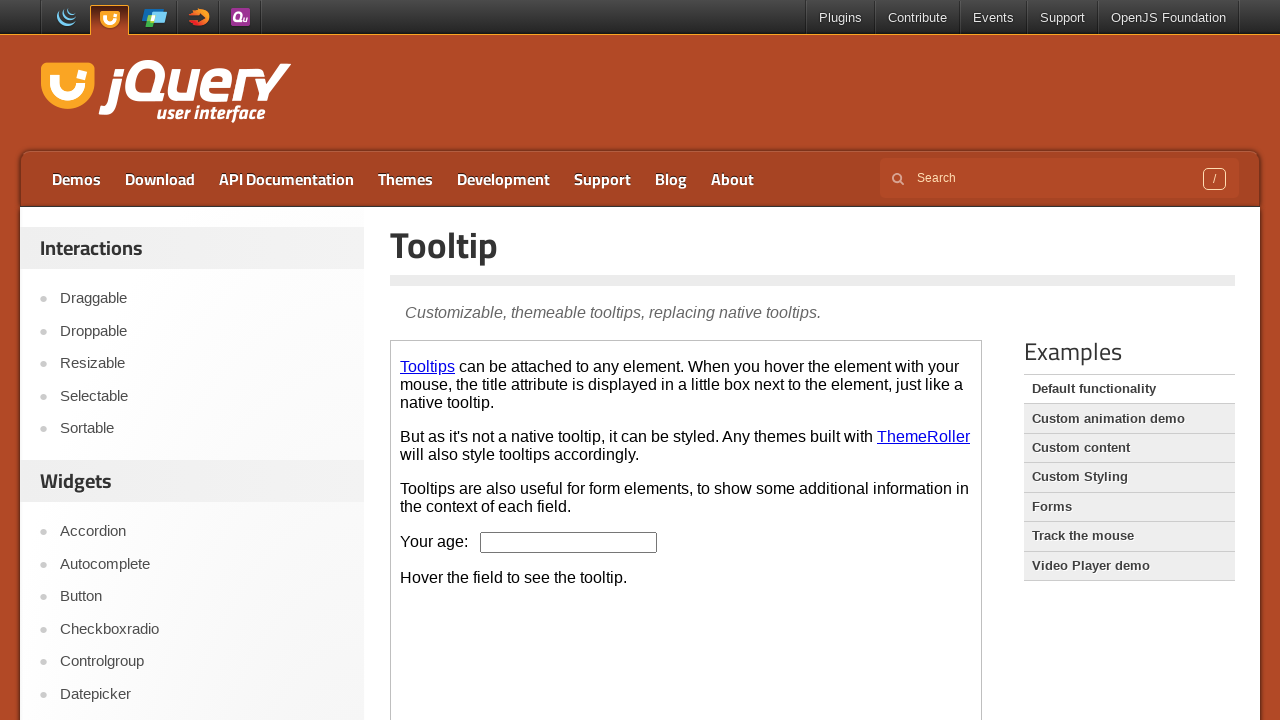

Hovered over the age input field to trigger tooltip at (569, 542) on .demo-frame >> internal:control=enter-frame >> #age
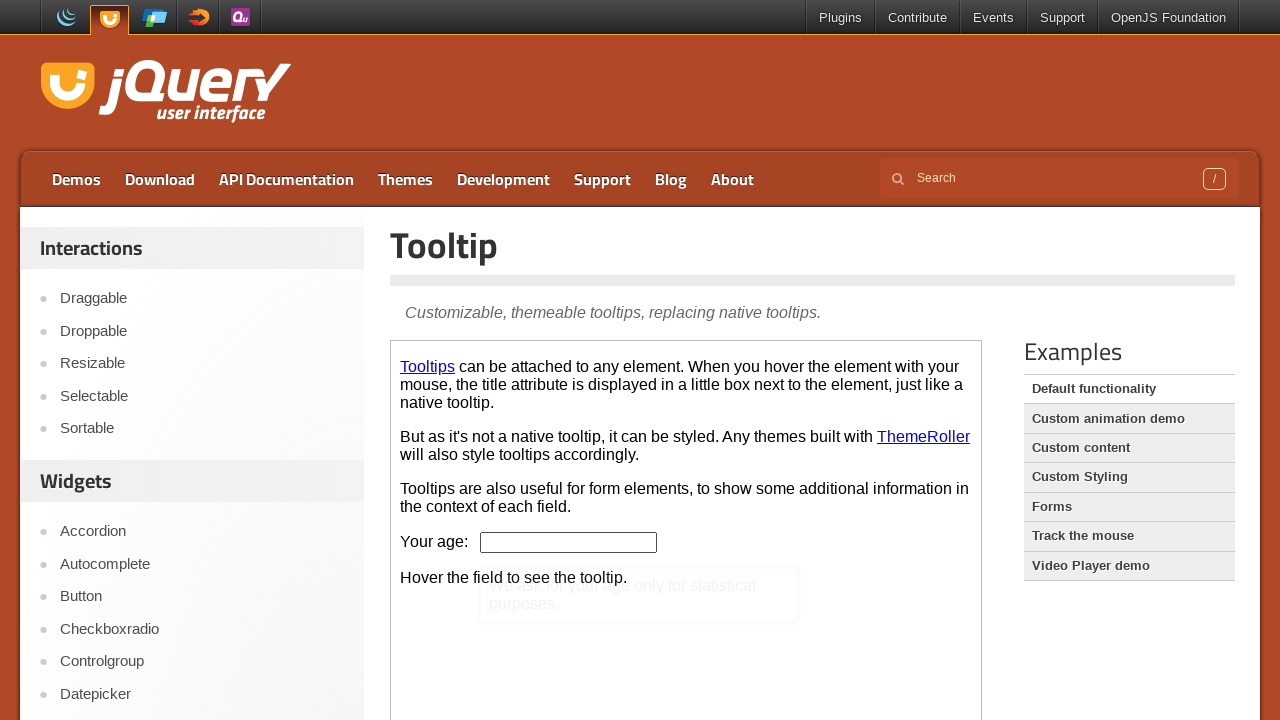

Waited 2 seconds to observe the tooltip display
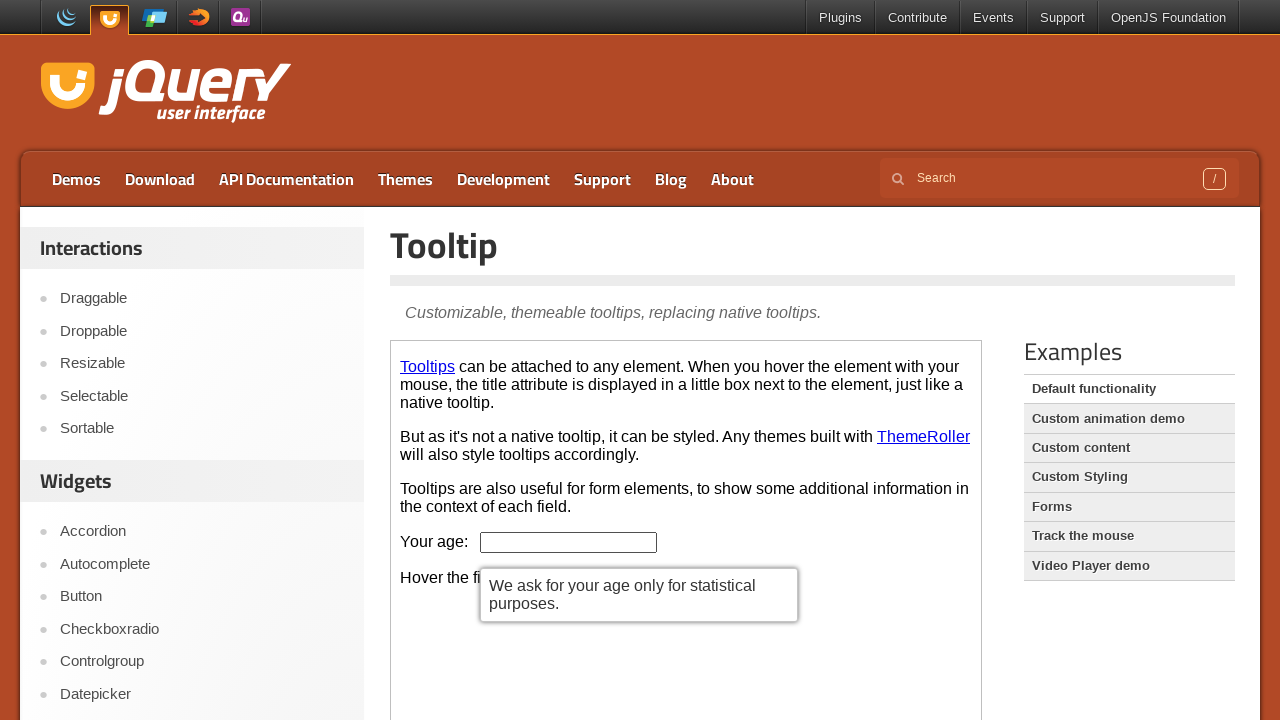

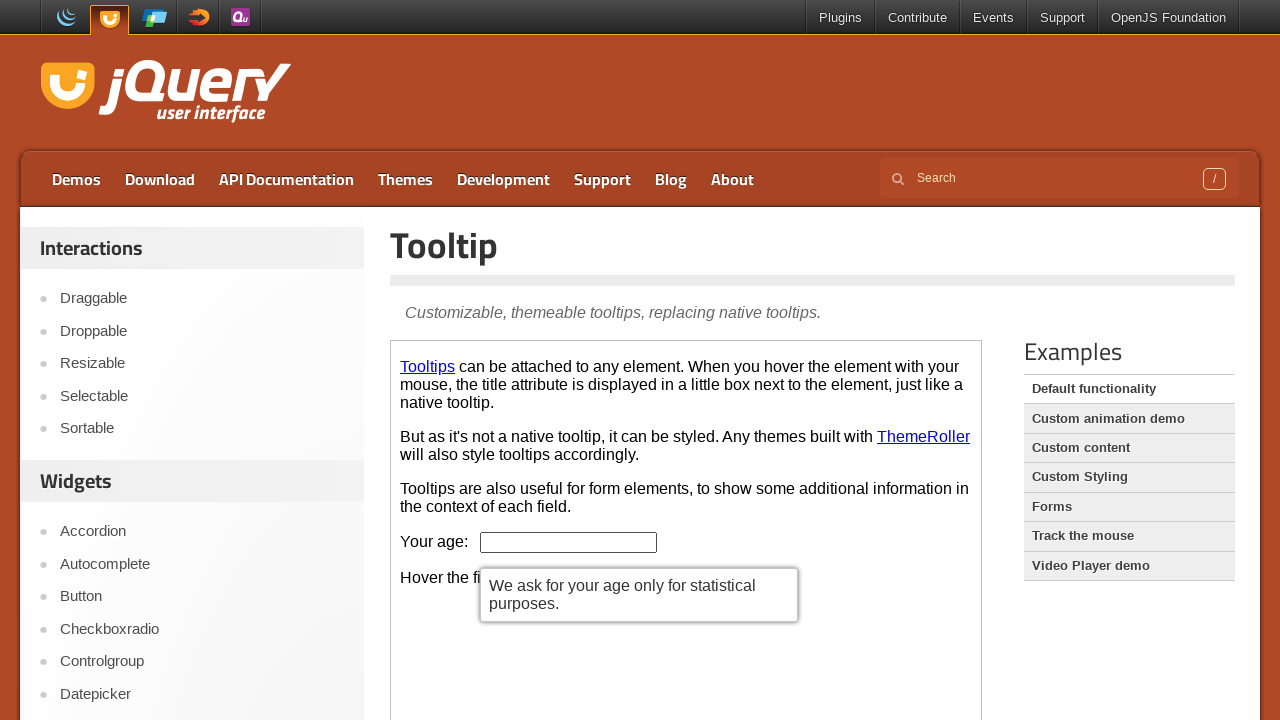